Tests editing a todo item by double-clicking, filling new text, and pressing Enter.

Starting URL: https://demo.playwright.dev/todomvc

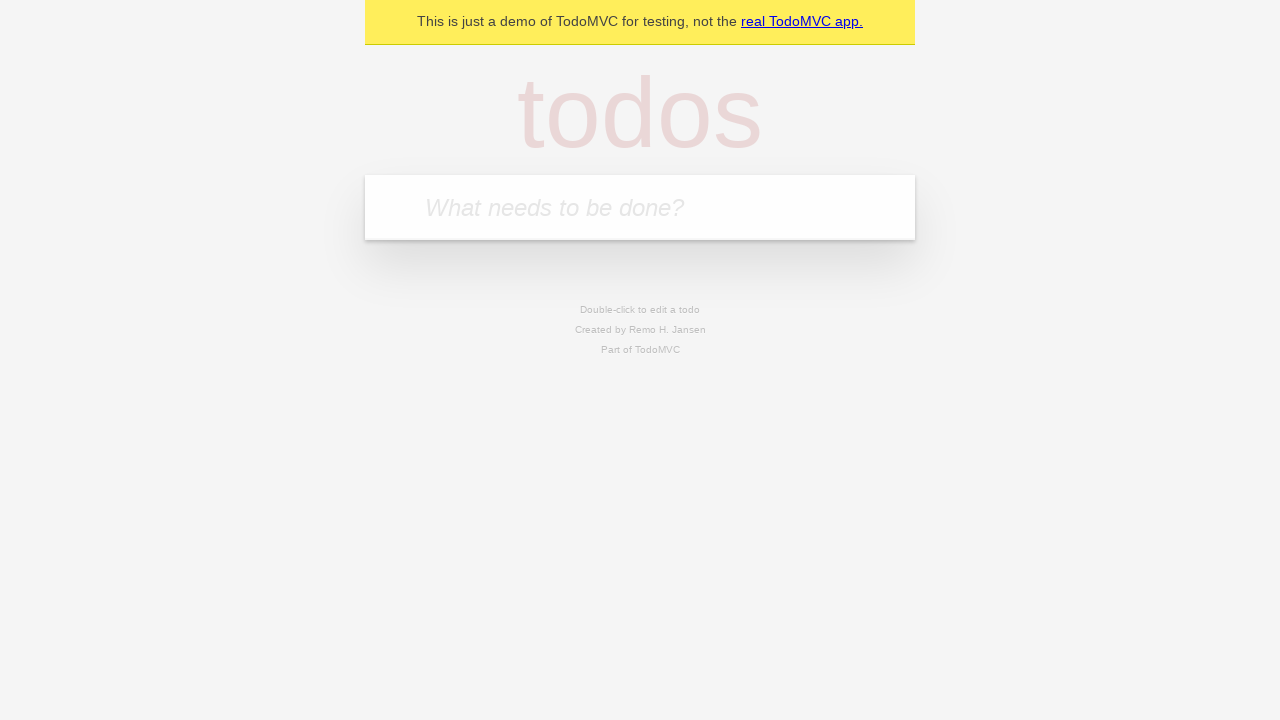

Filled todo input with 'buy some cheese' on internal:attr=[placeholder="What needs to be done?"i]
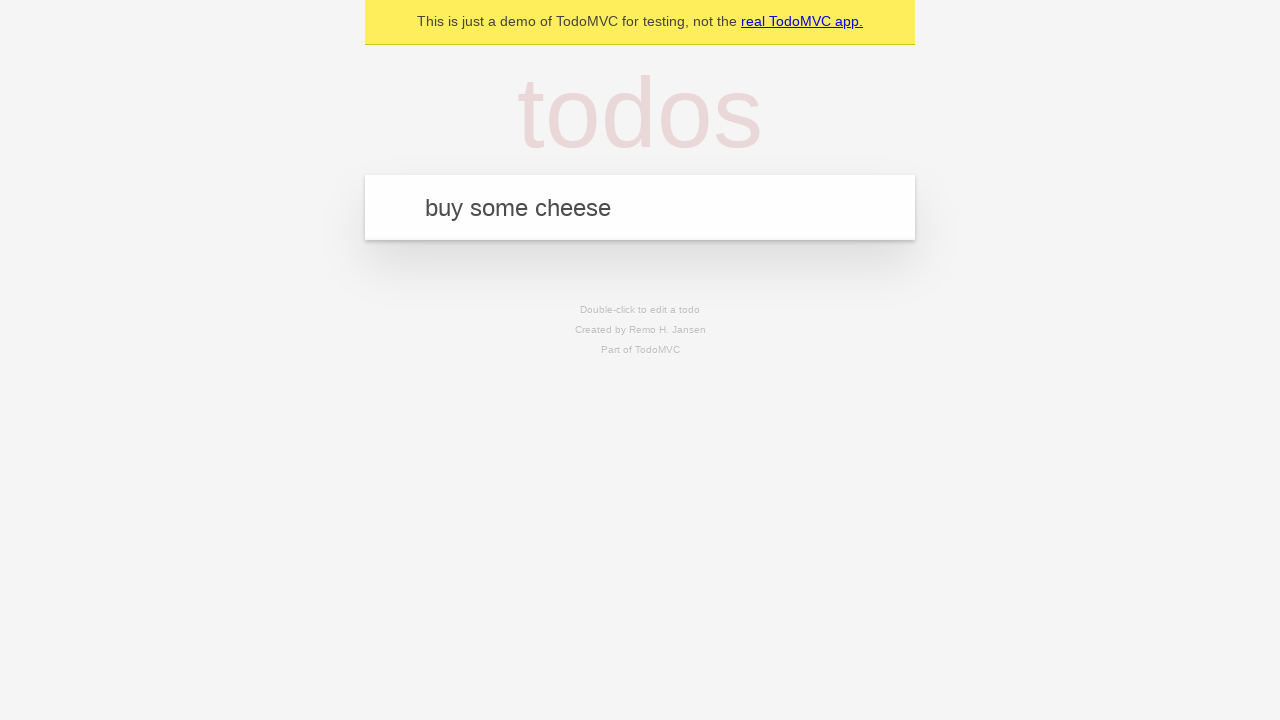

Pressed Enter to add first todo item on internal:attr=[placeholder="What needs to be done?"i]
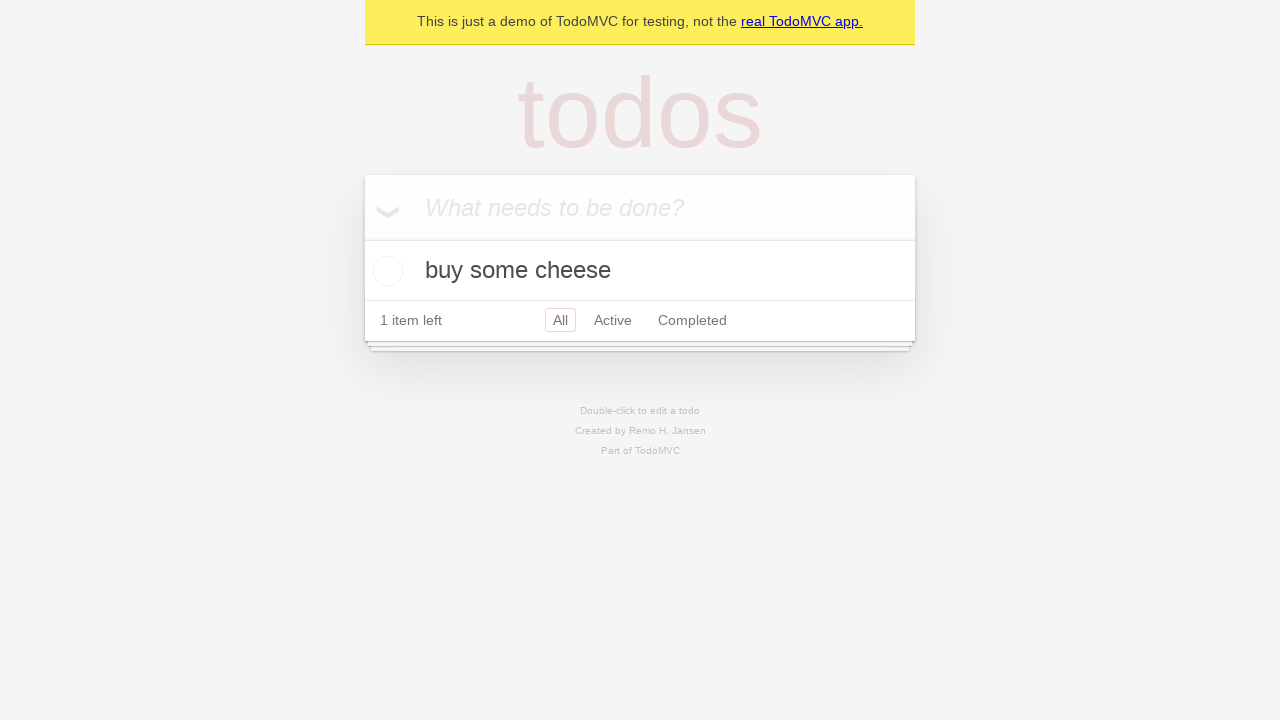

Filled todo input with 'feed the cat' on internal:attr=[placeholder="What needs to be done?"i]
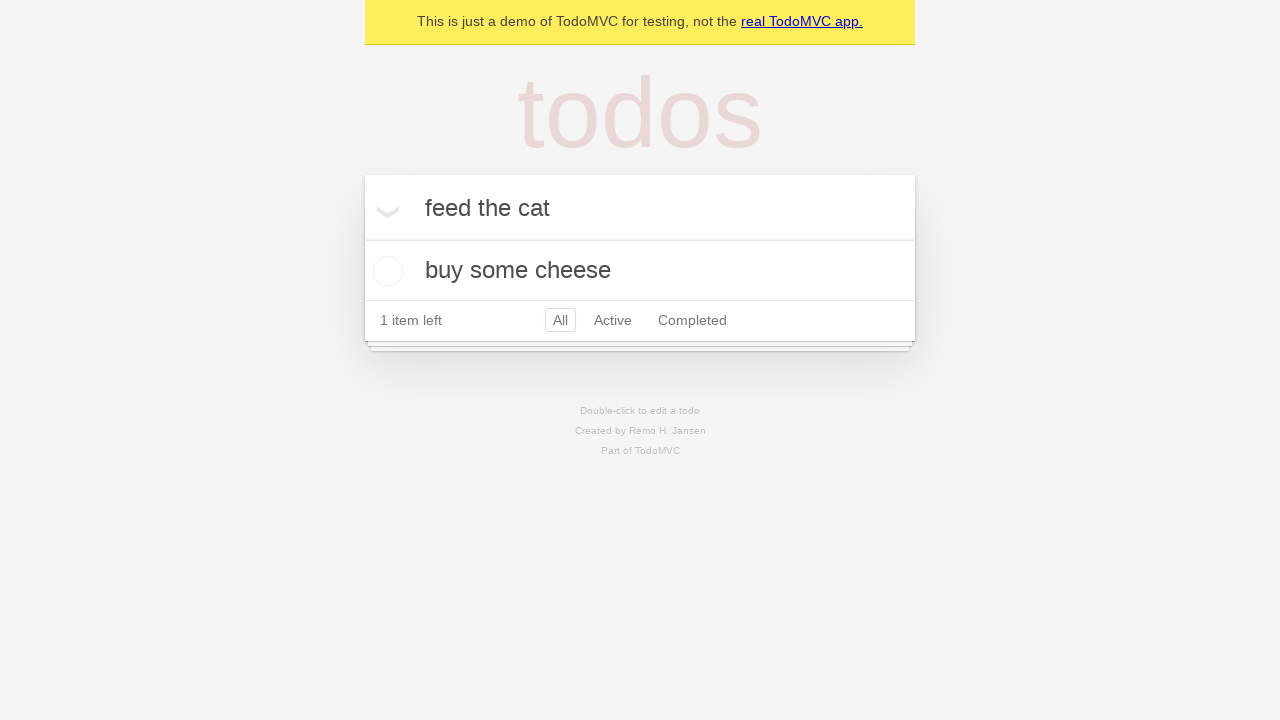

Pressed Enter to add second todo item on internal:attr=[placeholder="What needs to be done?"i]
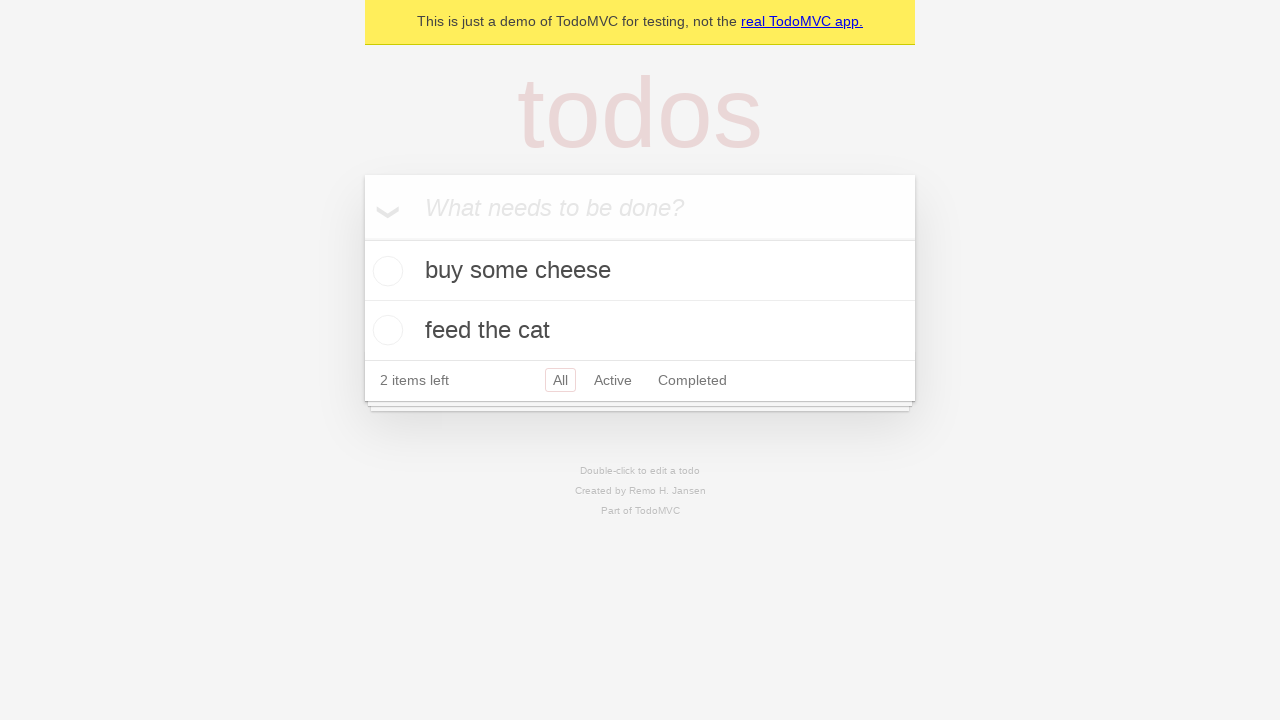

Filled todo input with 'book a doctors appointment' on internal:attr=[placeholder="What needs to be done?"i]
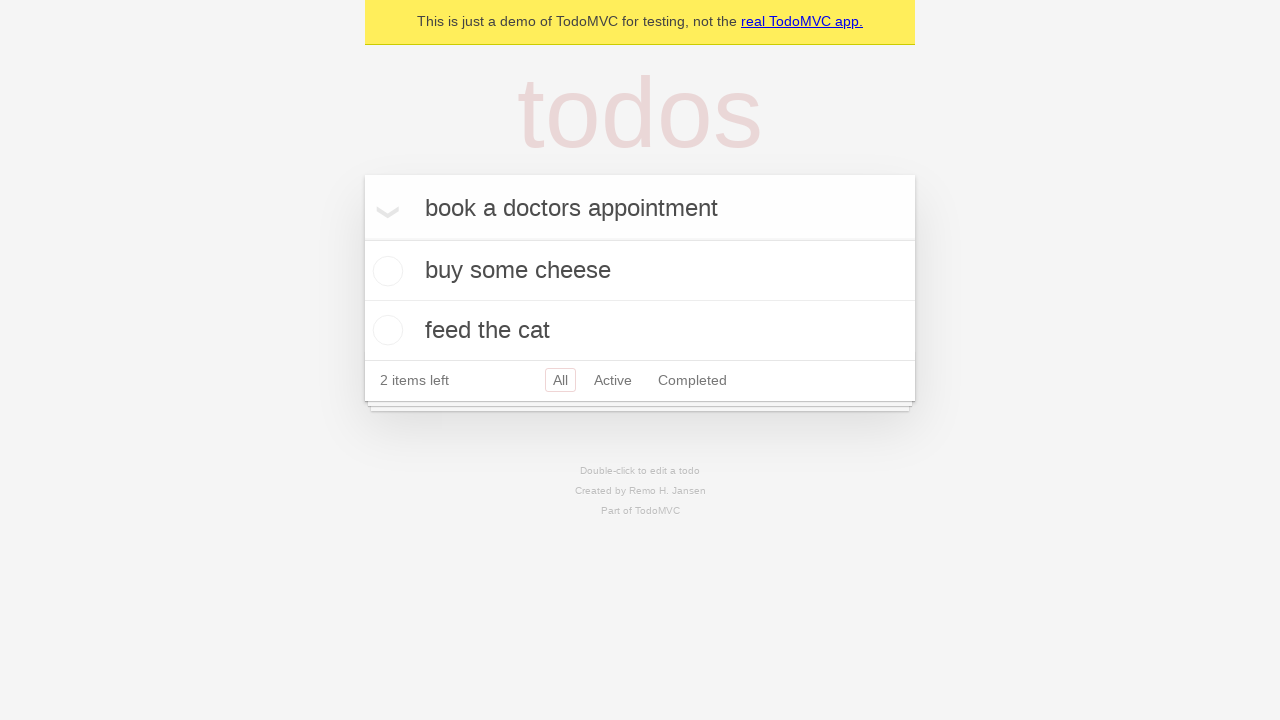

Pressed Enter to add third todo item on internal:attr=[placeholder="What needs to be done?"i]
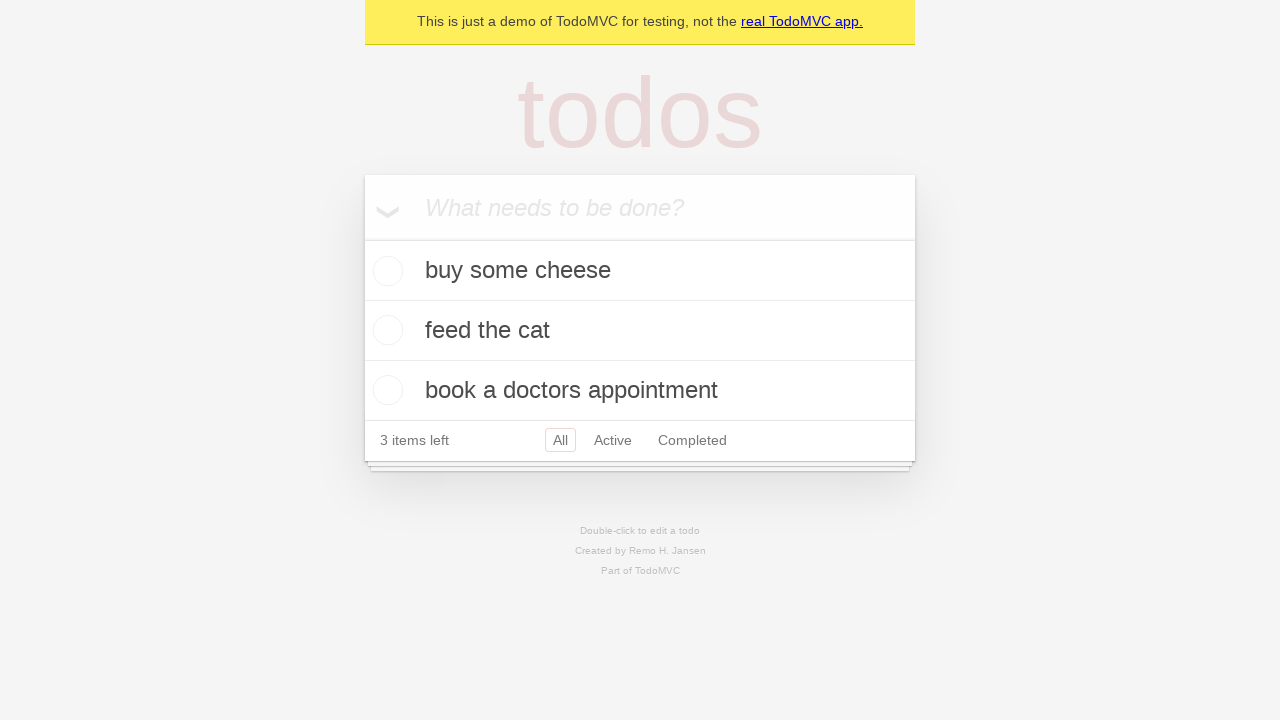

Waited for all three todo items to be visible
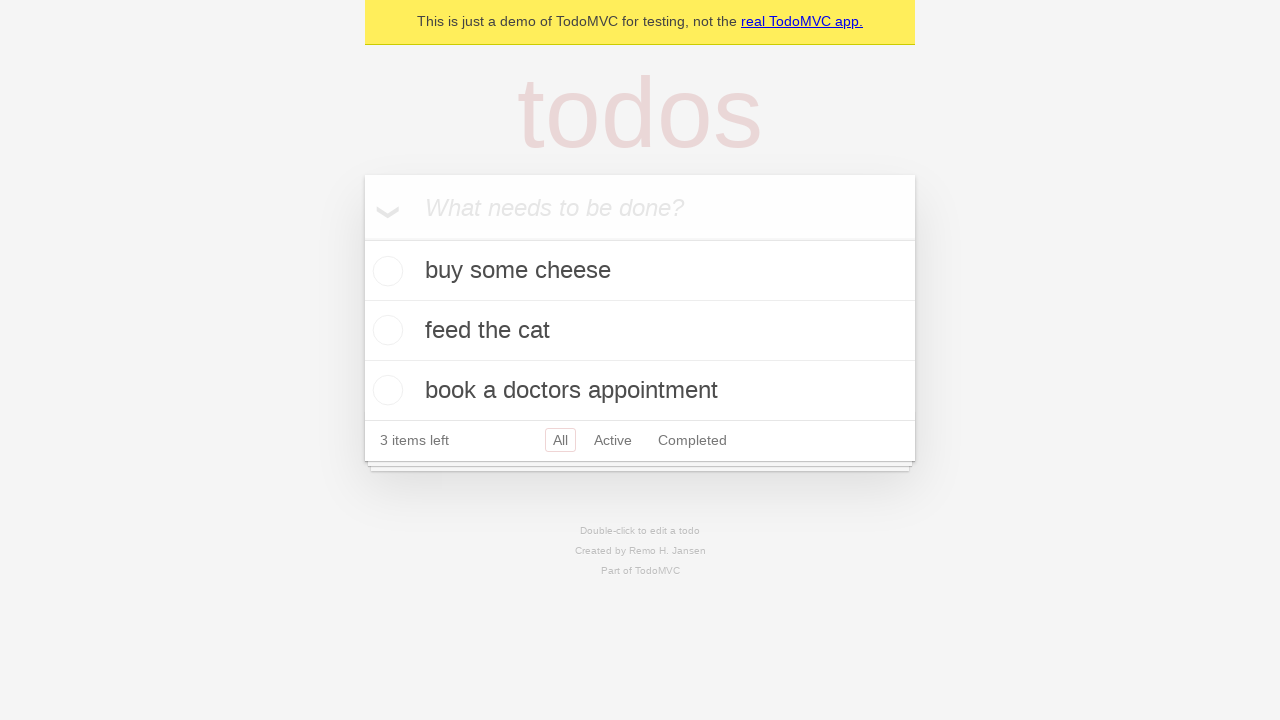

Double-clicked second todo item to enter edit mode at (640, 331) on [data-testid='todo-item'] >> nth=1
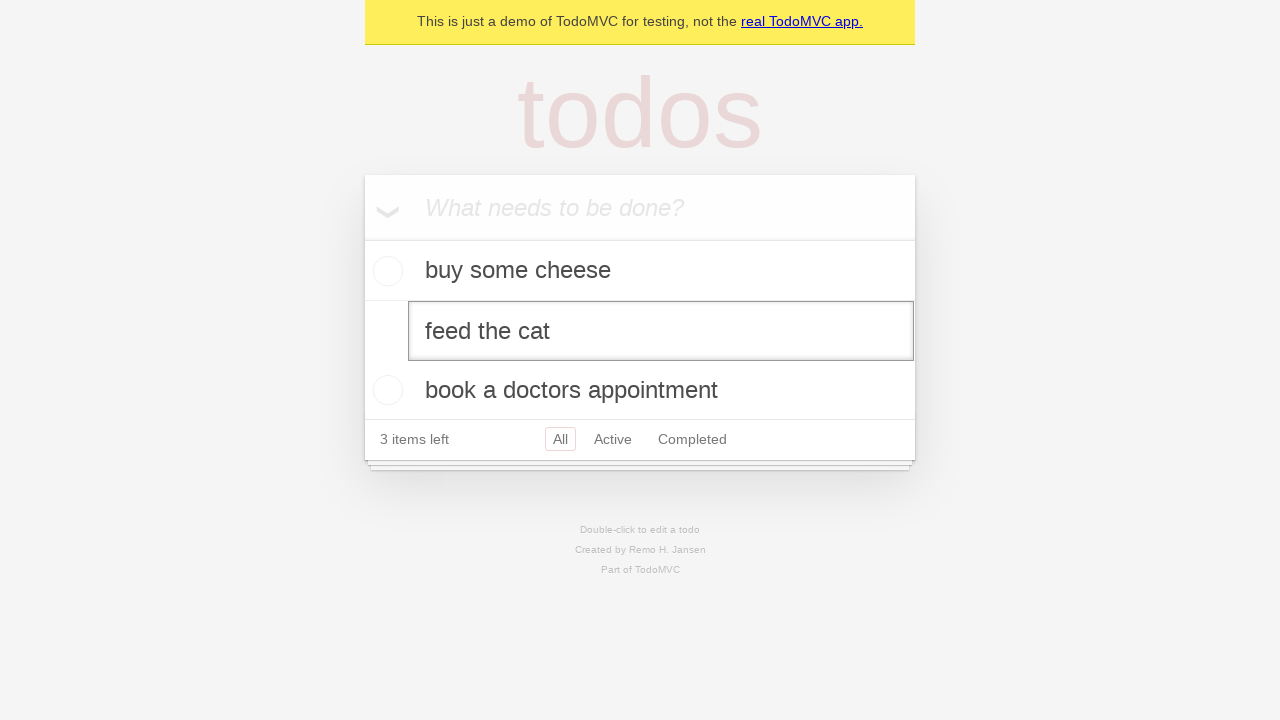

Filled edit field with 'buy some sausages' on [data-testid='todo-item'] >> nth=1 >> internal:role=textbox[name="Edit"i]
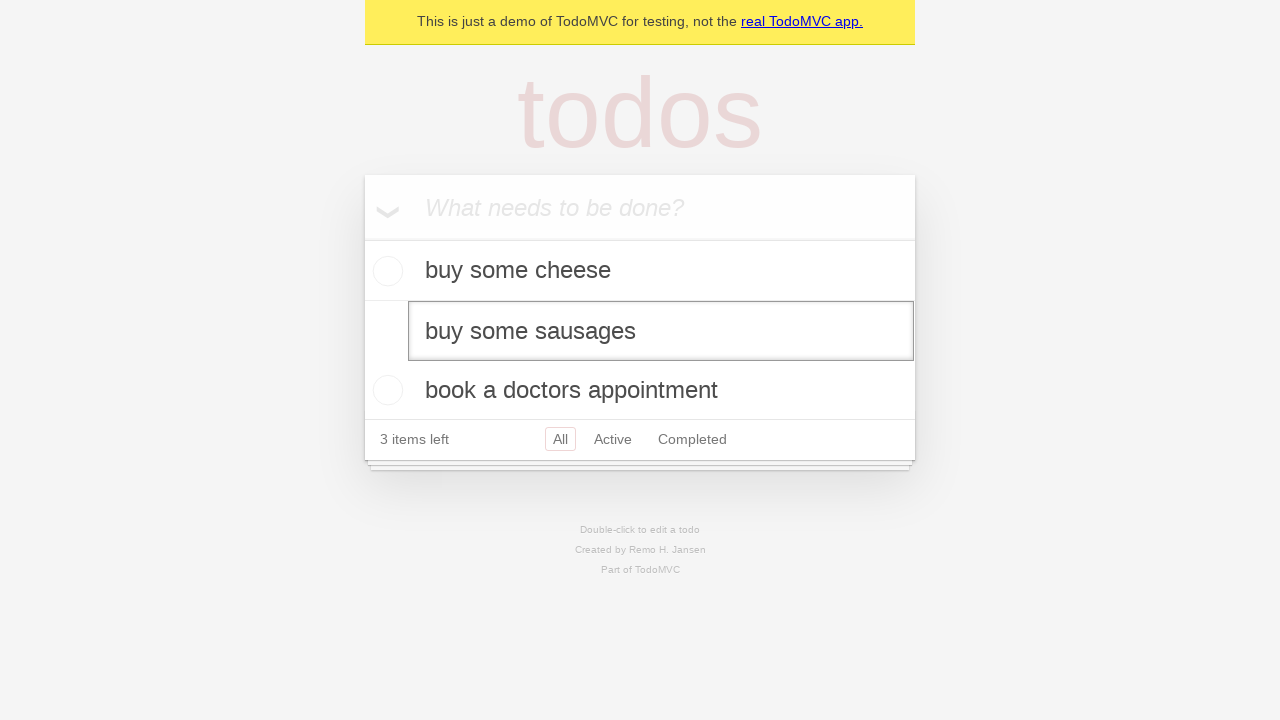

Pressed Enter to confirm edit and save the updated todo item on [data-testid='todo-item'] >> nth=1 >> internal:role=textbox[name="Edit"i]
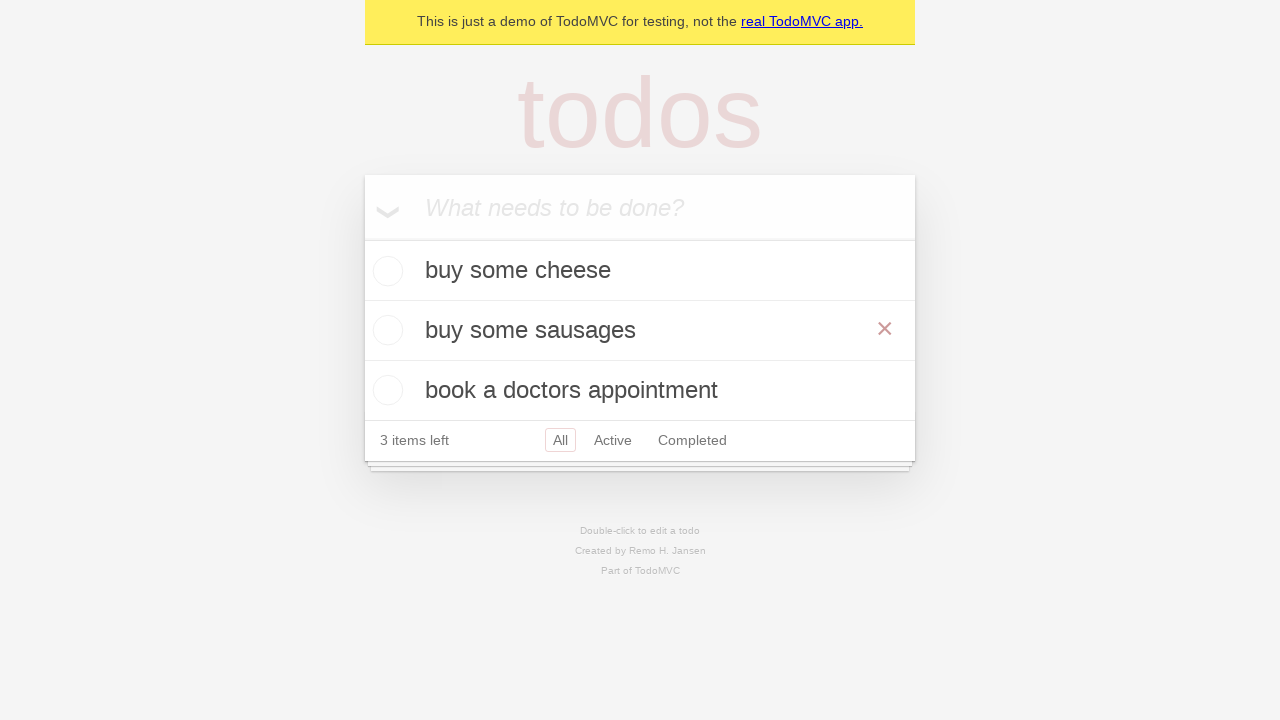

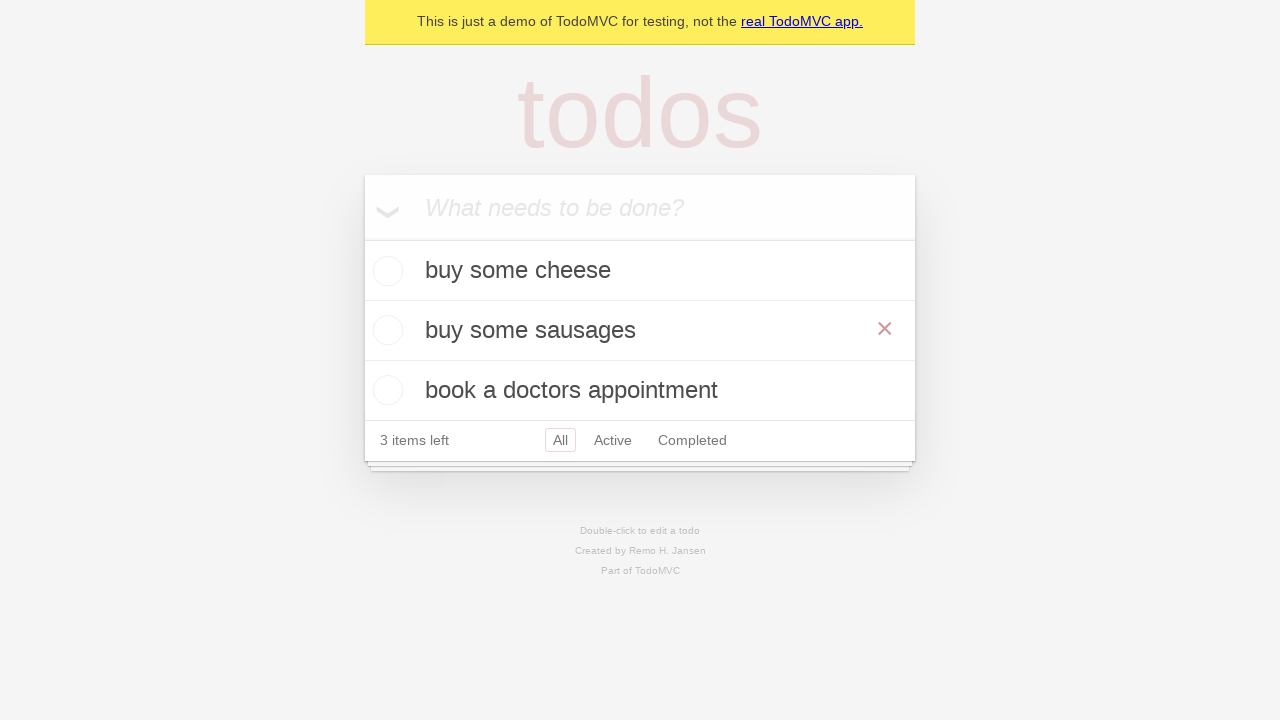